Navigates to a speech-to-text web application and clicks the start button to initiate the speech recognition feature.

Starting URL: https://budhyadeb2503.github.io/Speech-to-Text-html-site/

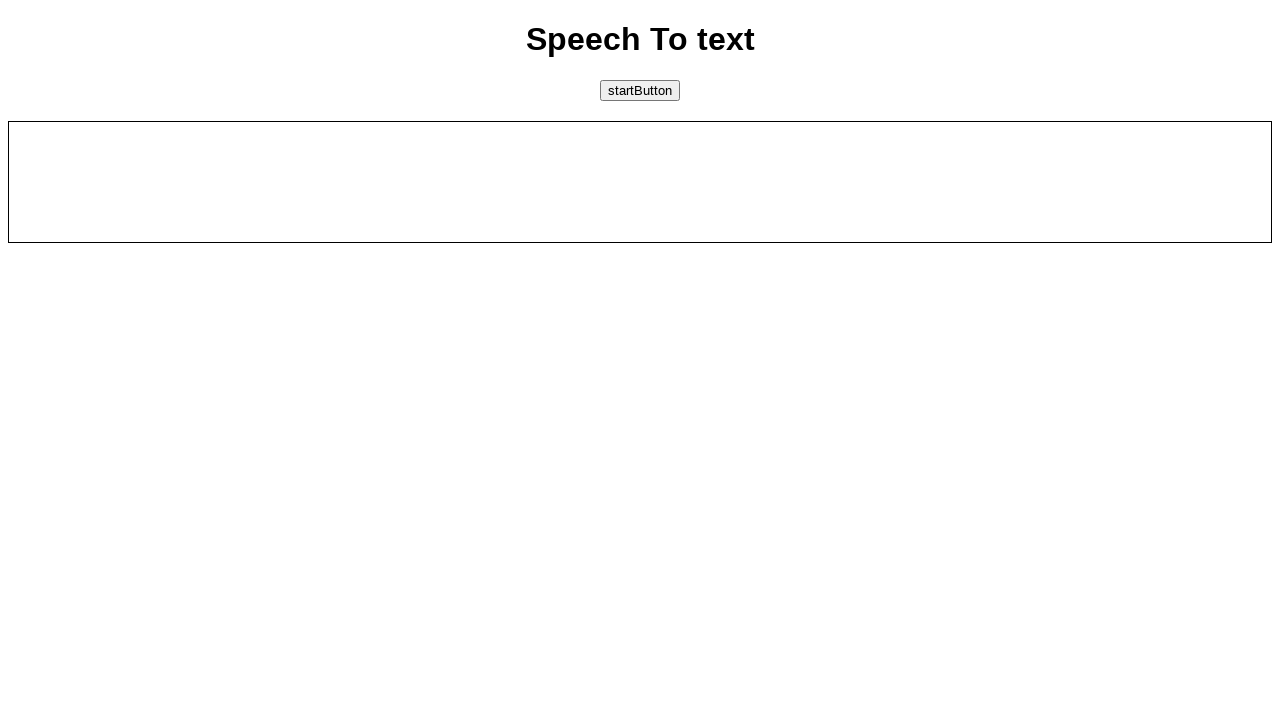

Navigated to speech-to-text web application
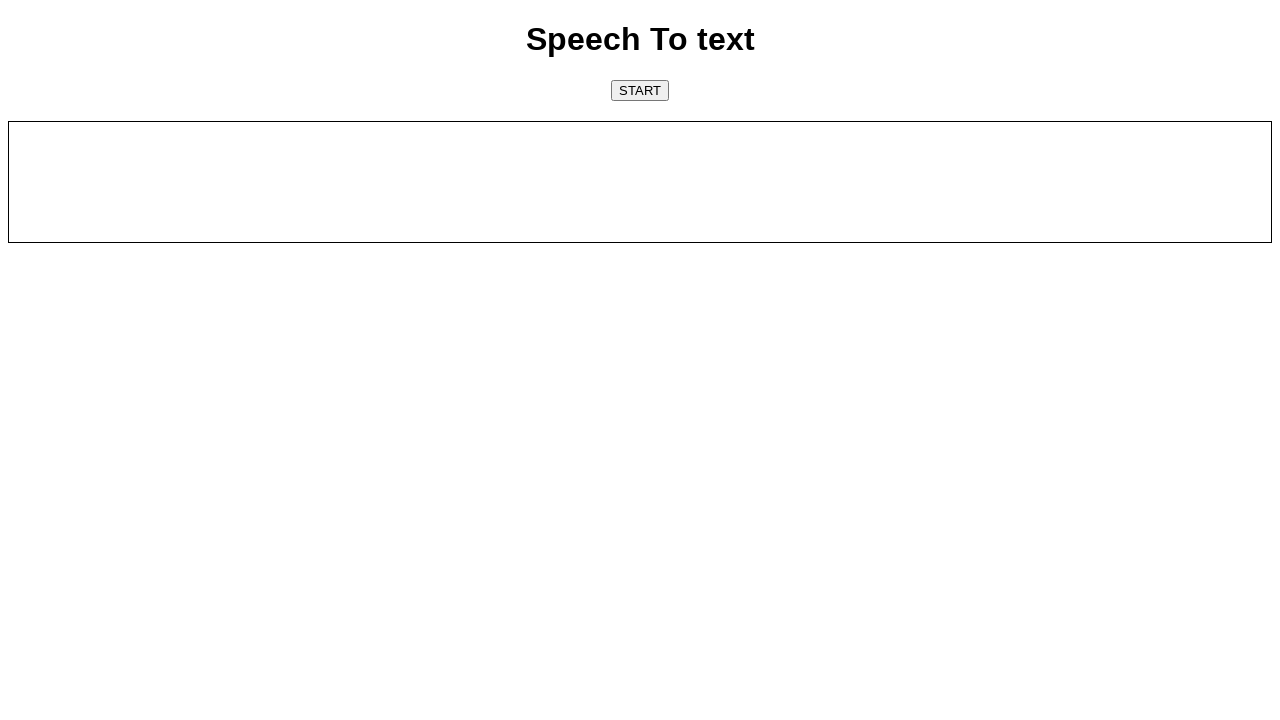

Start button became visible
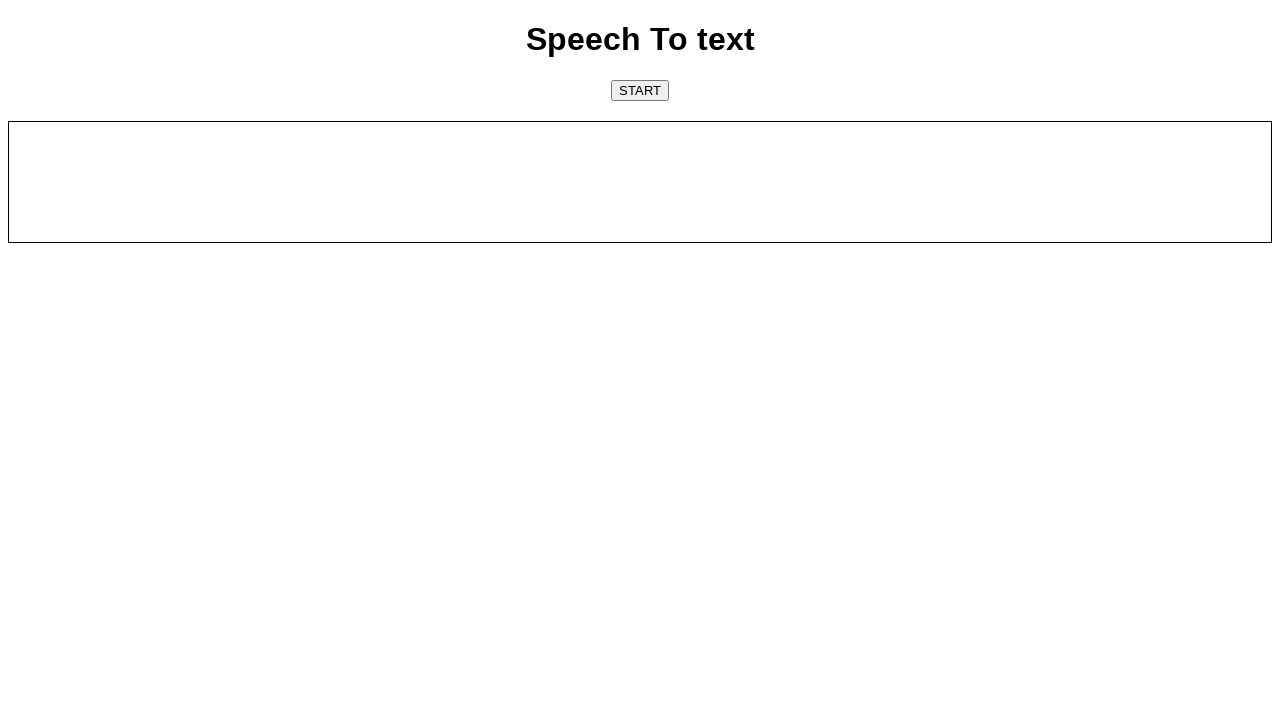

Clicked start button to initiate speech recognition at (640, 90) on #startButton
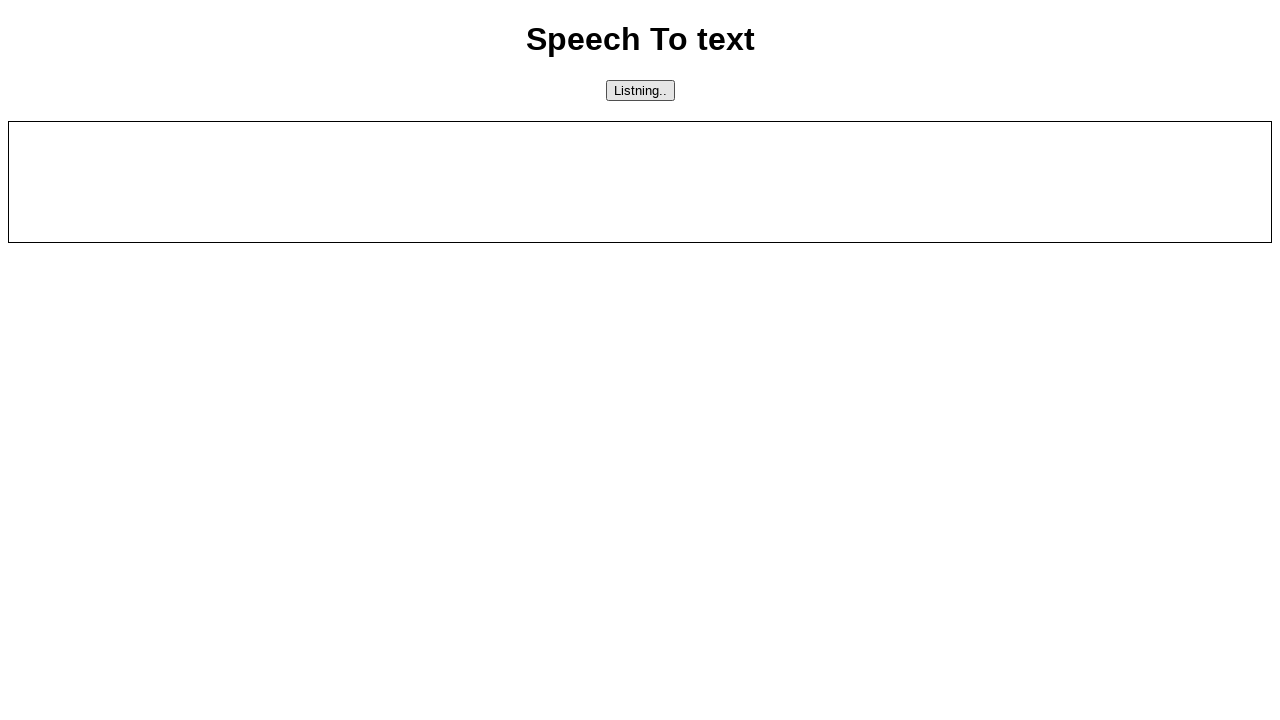

Output element loaded, confirming page is functional
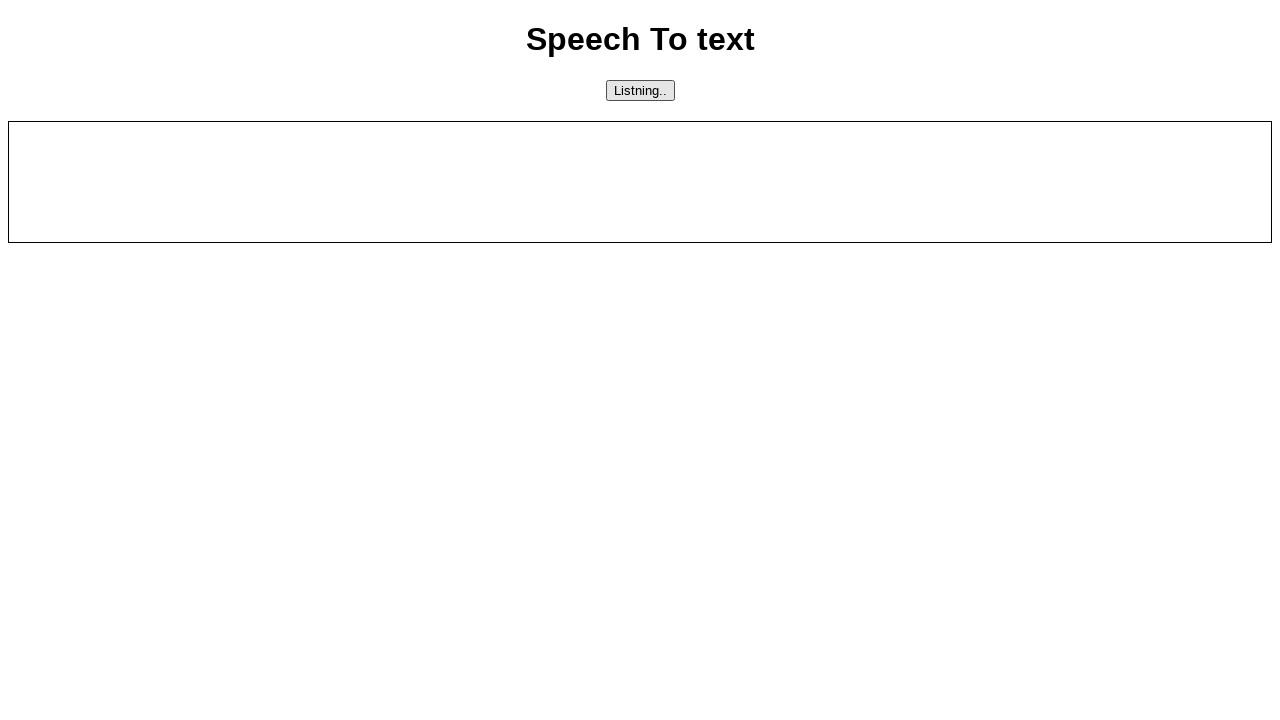

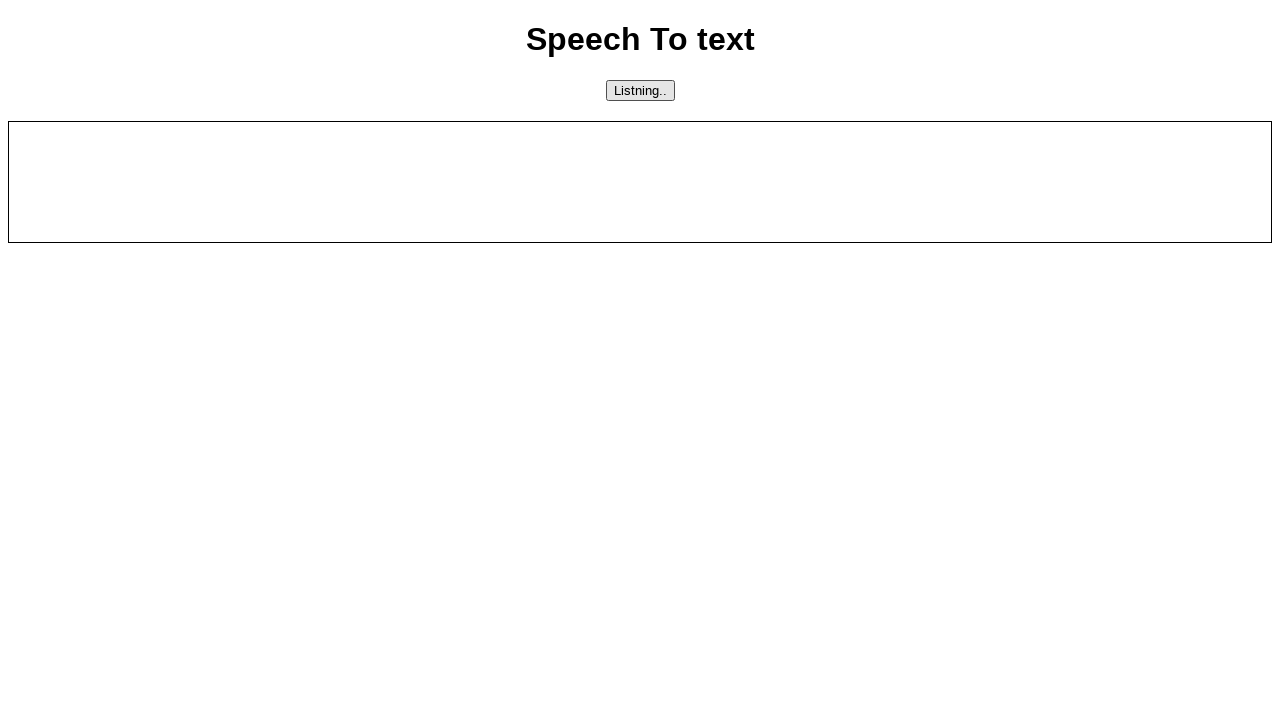